Tests clicking on the footer element of the Habr website, which should scroll the element into view and click its center point.

Starting URL: https://habr.com/ru/

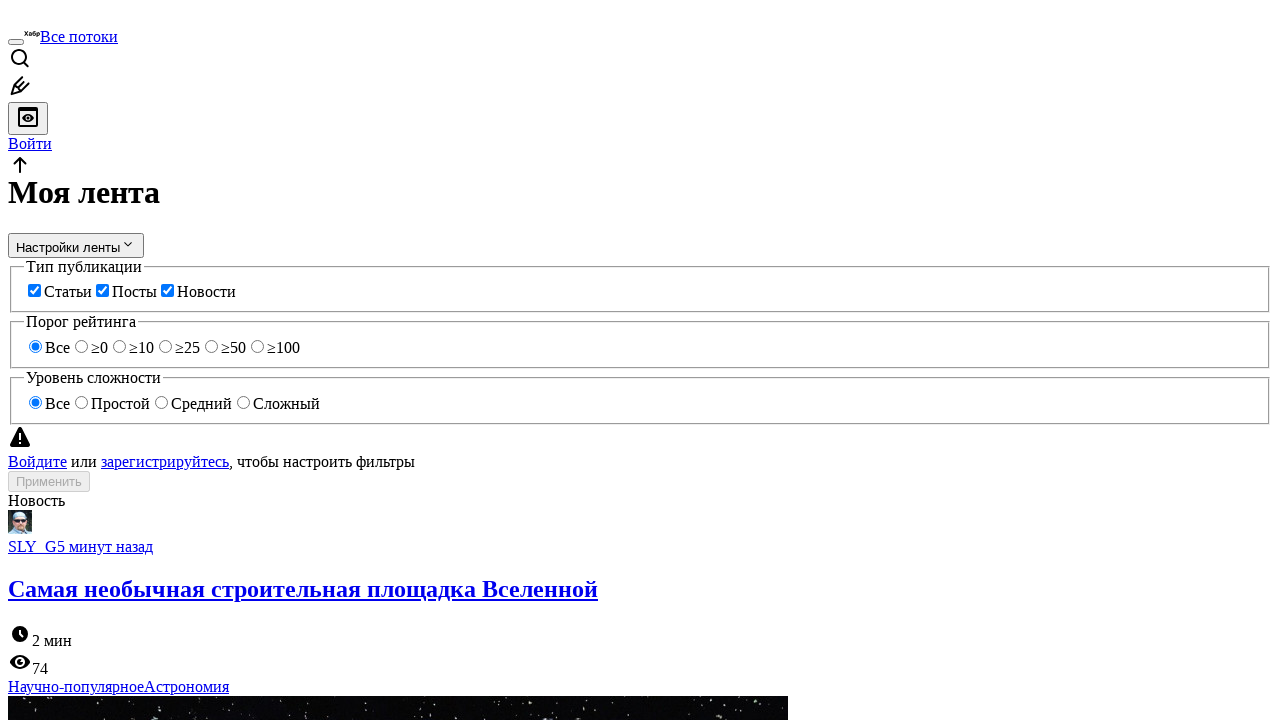

Navigated to Habr website
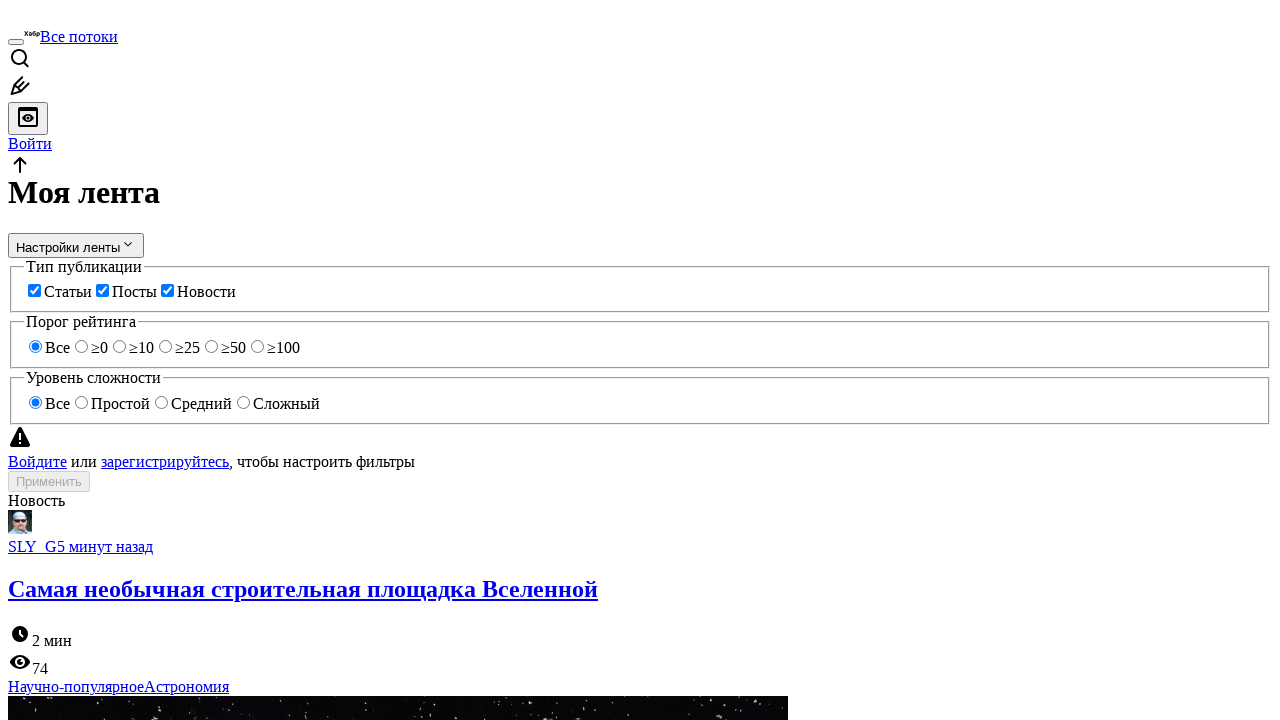

Clicked on footer element, scrolling it into view and clicking its center point at (640, 360) on .footer
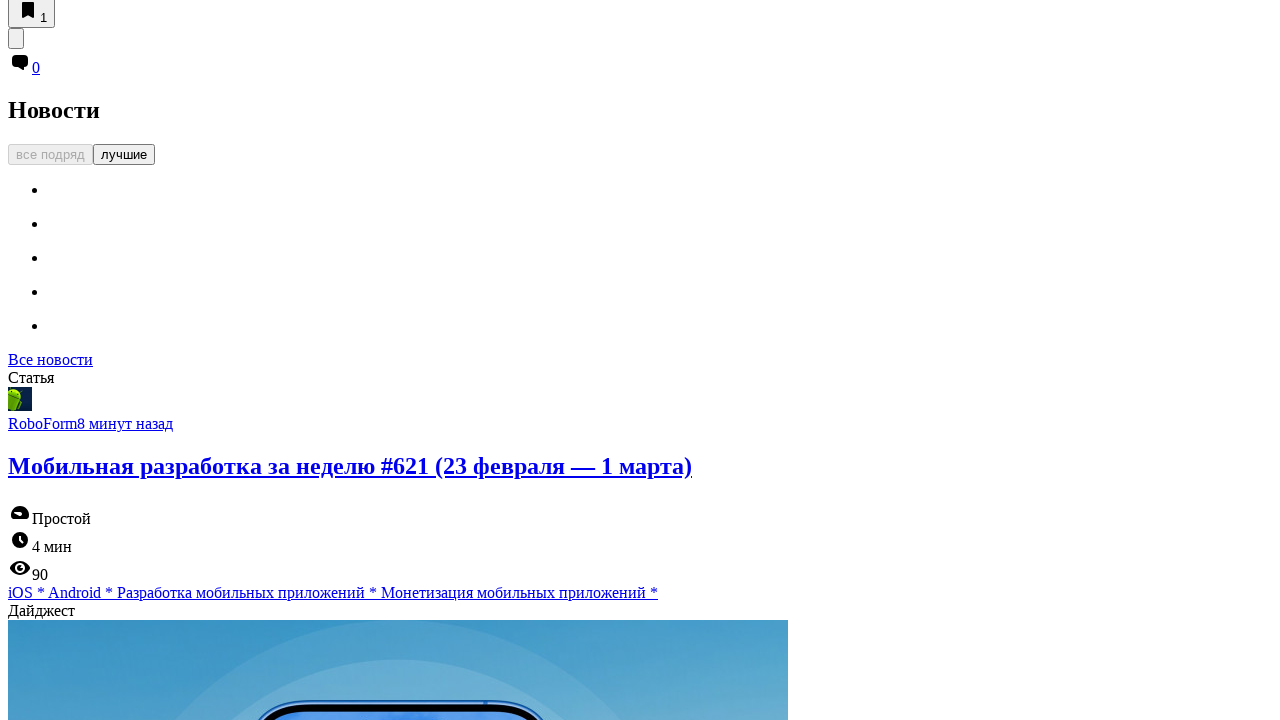

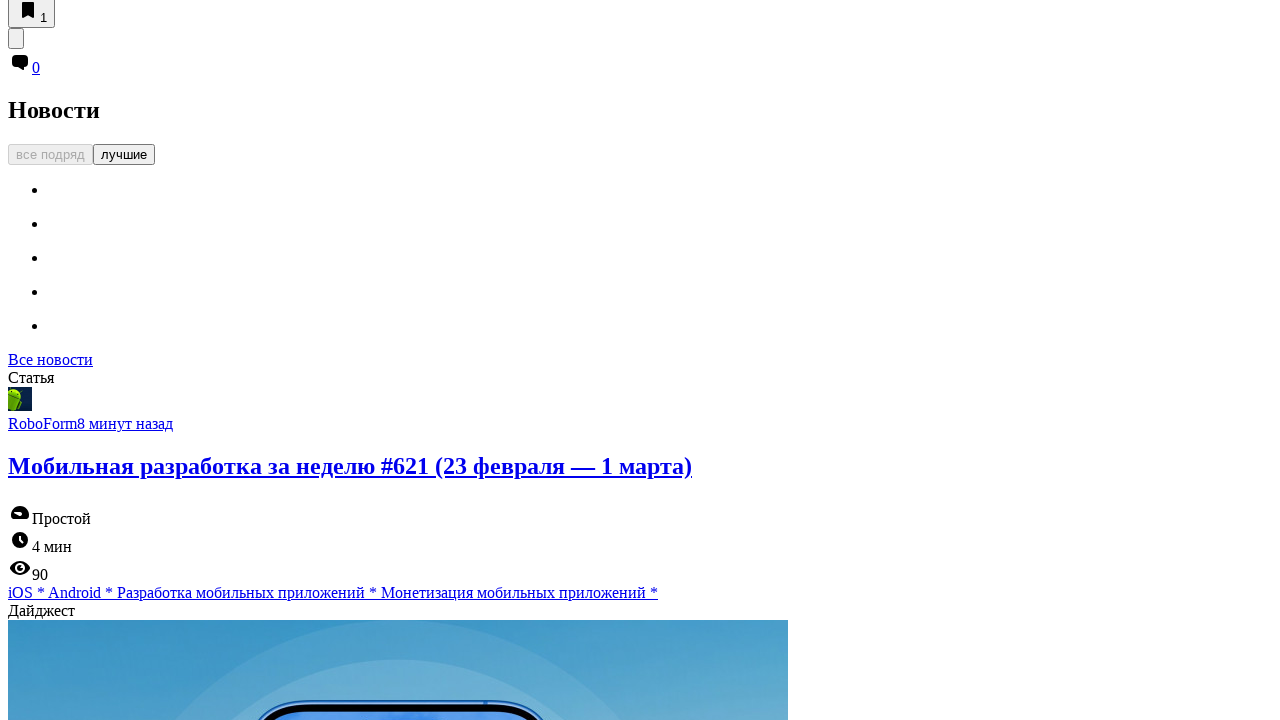